Fills out the practice form with name, email, gender, and phone number, then submits and verifies the modal appears

Starting URL: https://demoqa.com

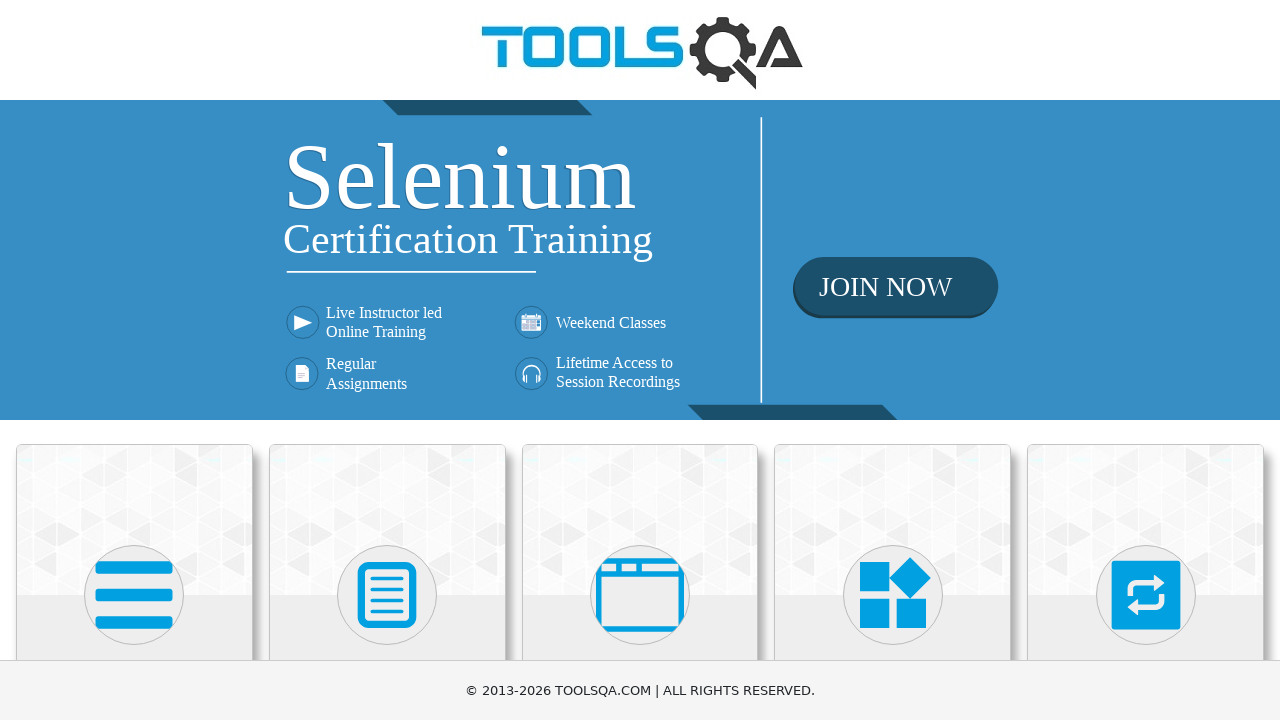

Clicked on Forms category at (387, 360) on text=Forms
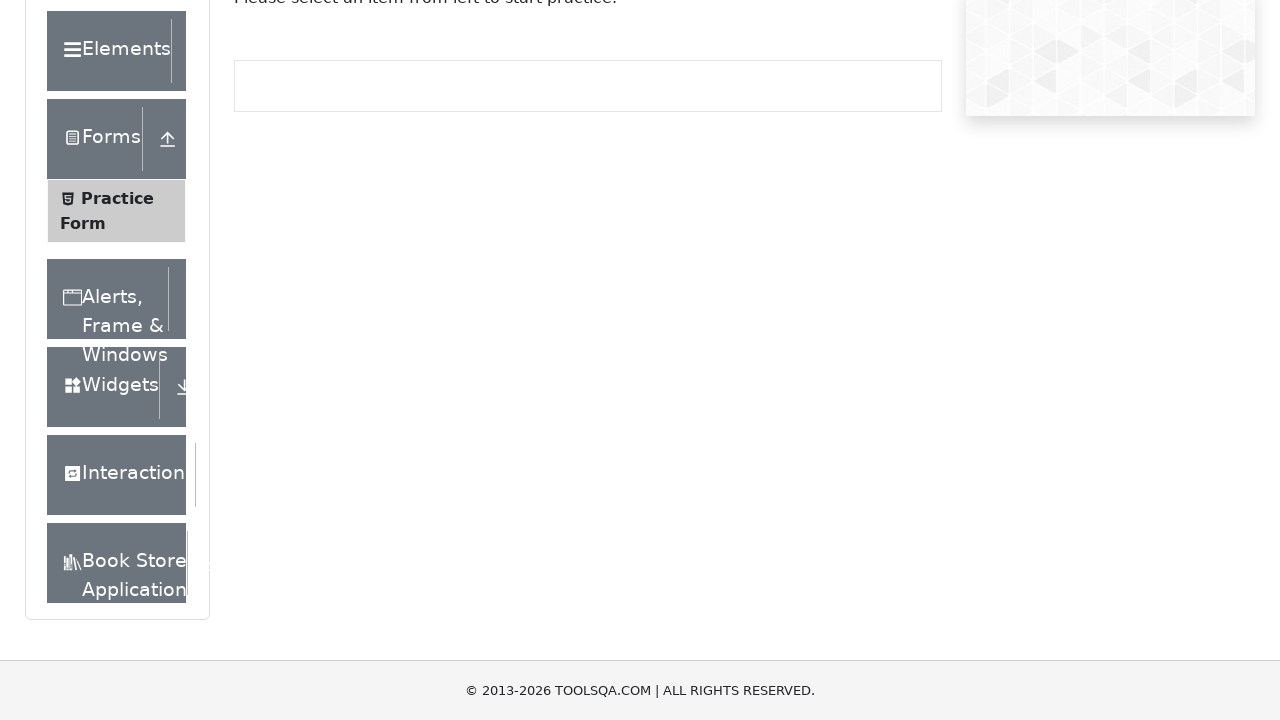

Forms page loaded
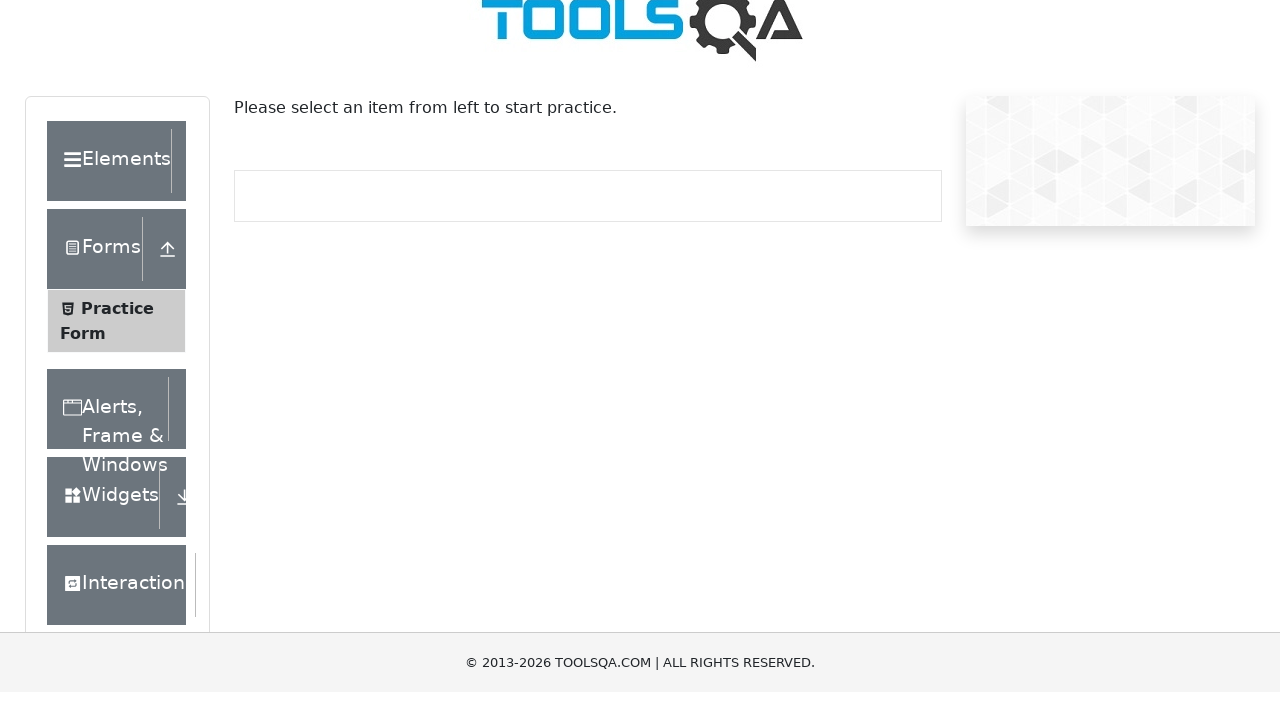

Clicked on Practice Form at (117, 336) on span:text("Practice Form")
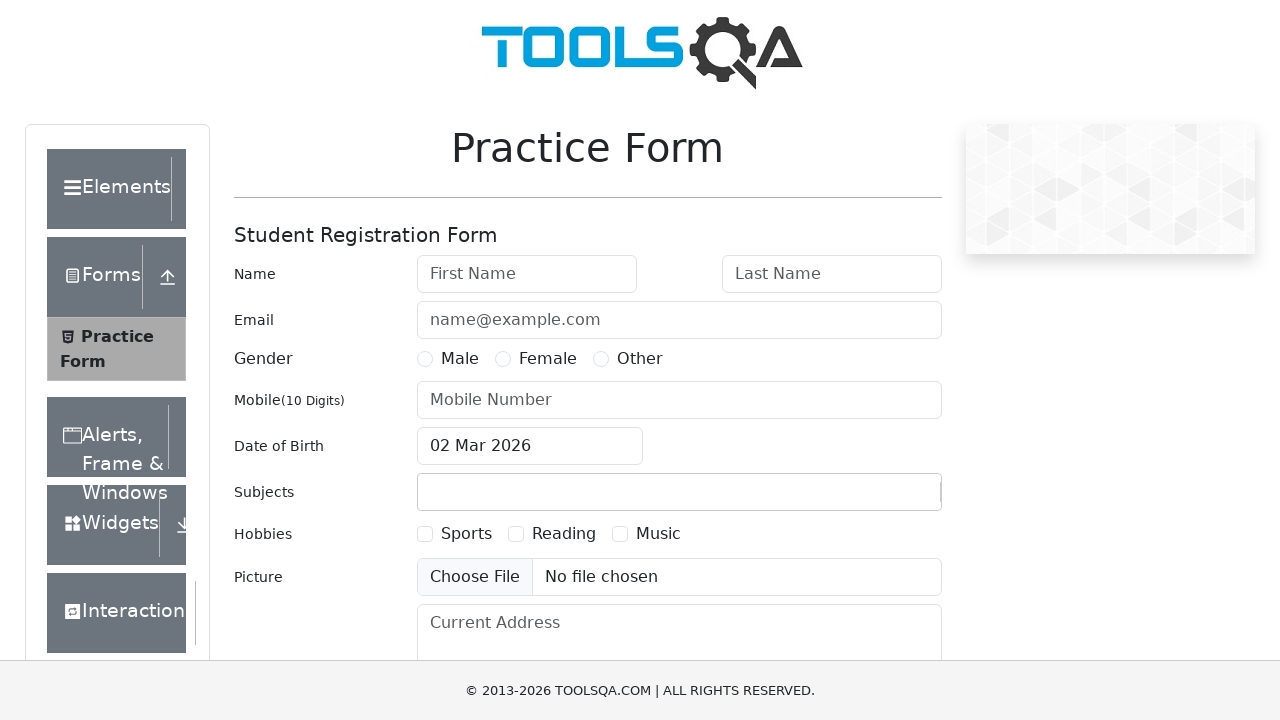

Practice Form page loaded
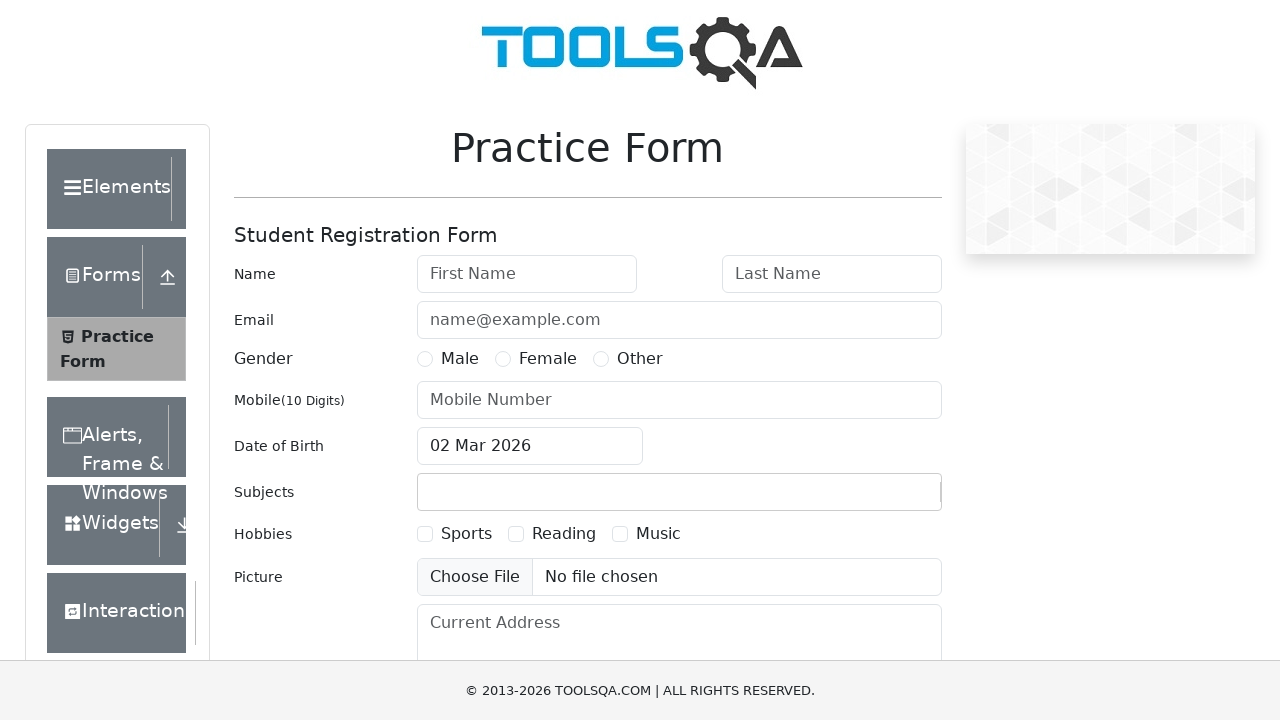

Filled first name field with 'John' on #firstName
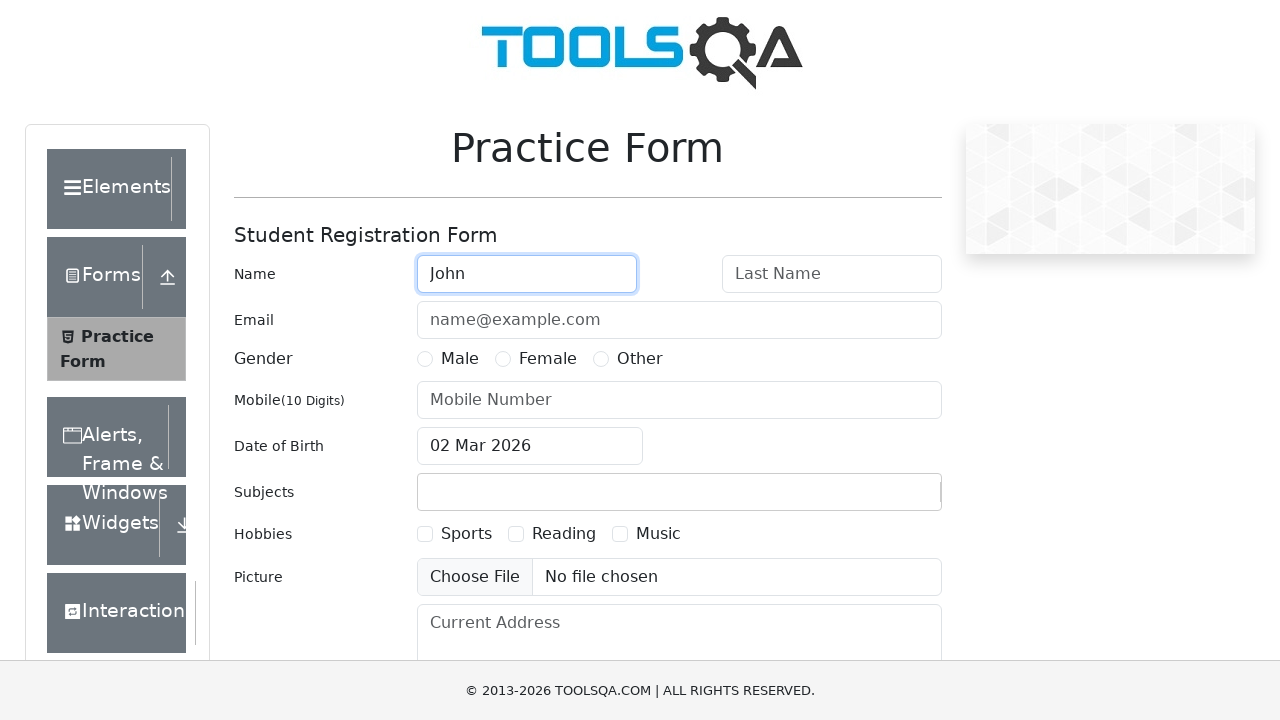

Filled last name field with 'Doe' on #lastName
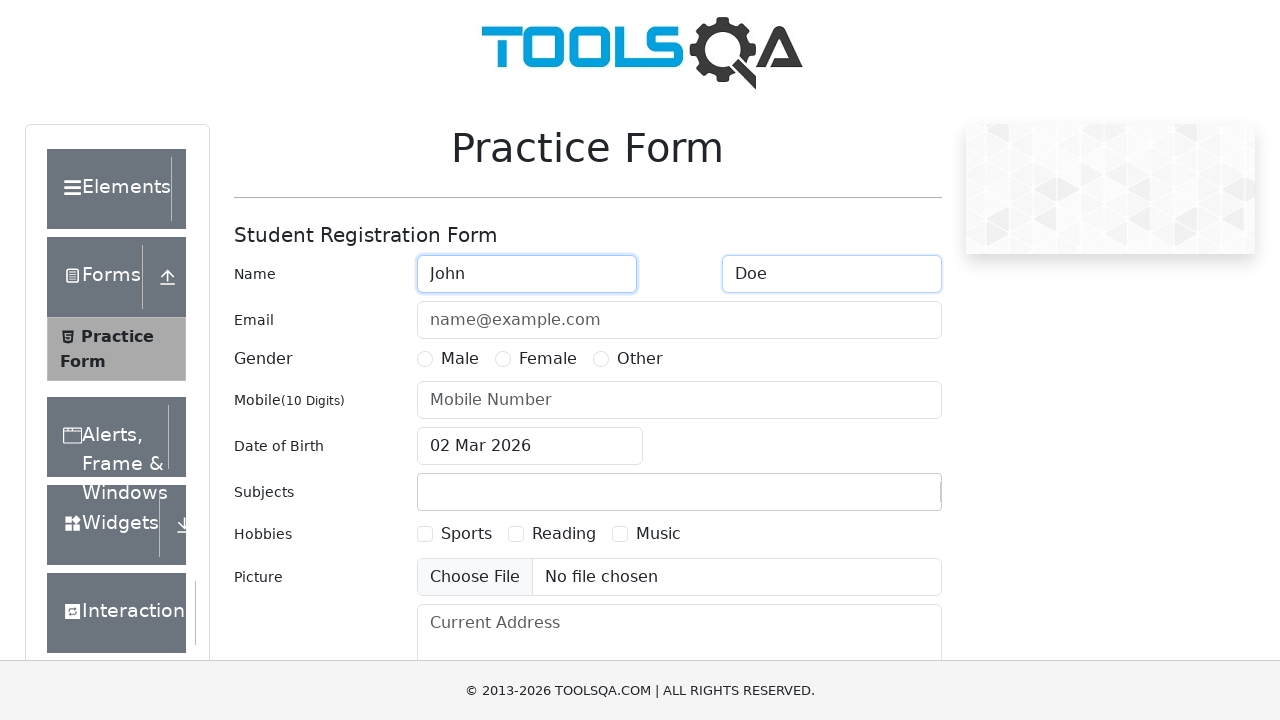

Filled email field with 'john.doe@example.com' on #userEmail
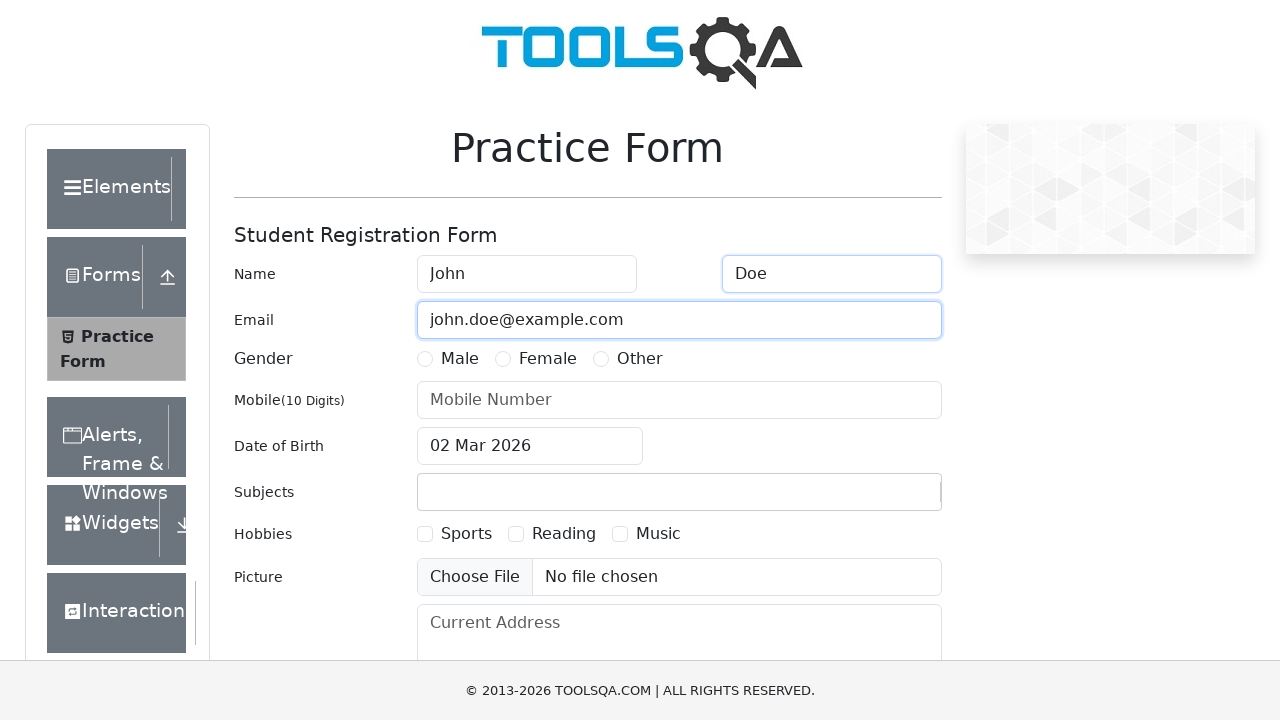

Selected Male gender option at (425, 359) on input[name="gender"][value="Male"]
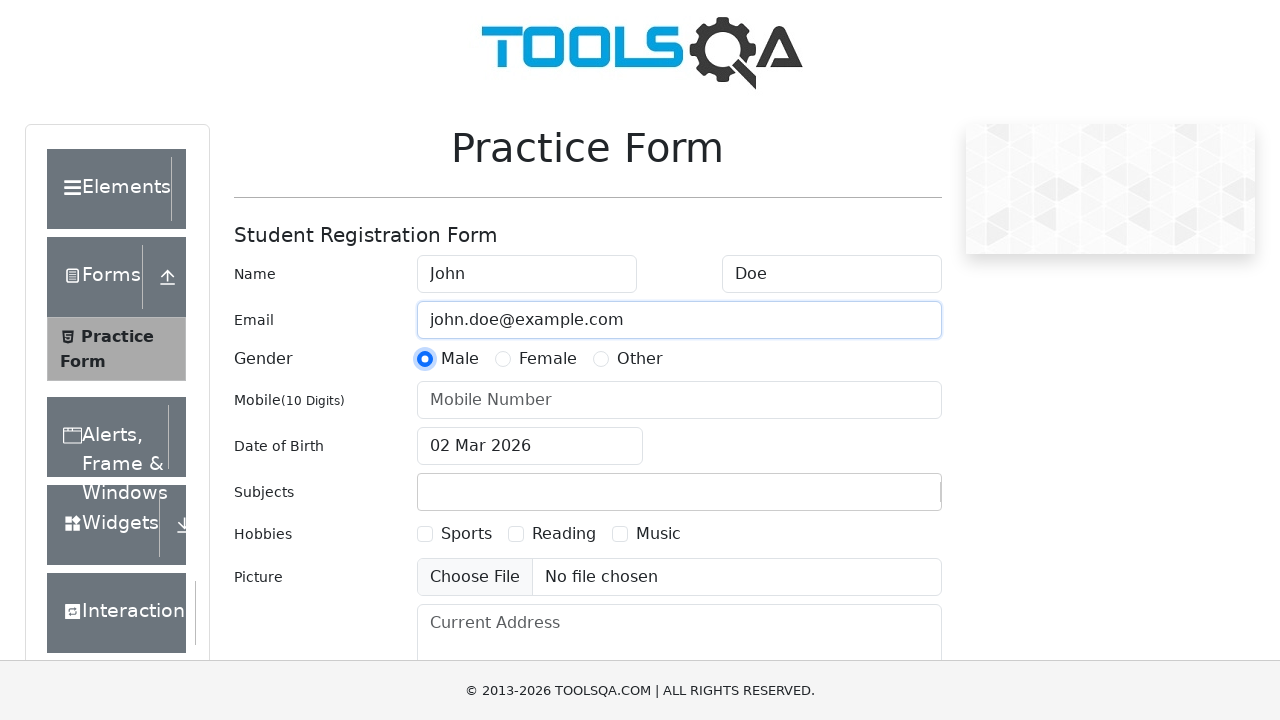

Filled phone number field with '1234567890' on #userNumber
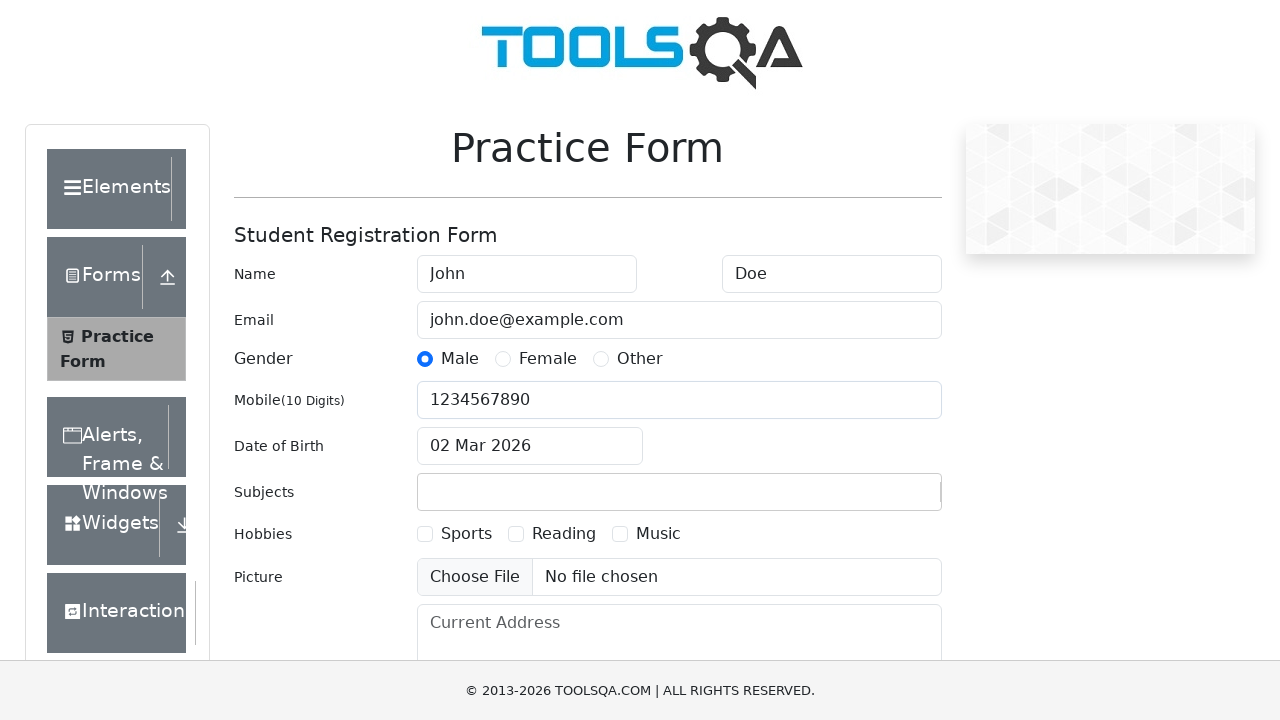

Clicked submit button to submit the practice form at (885, 499) on #submit
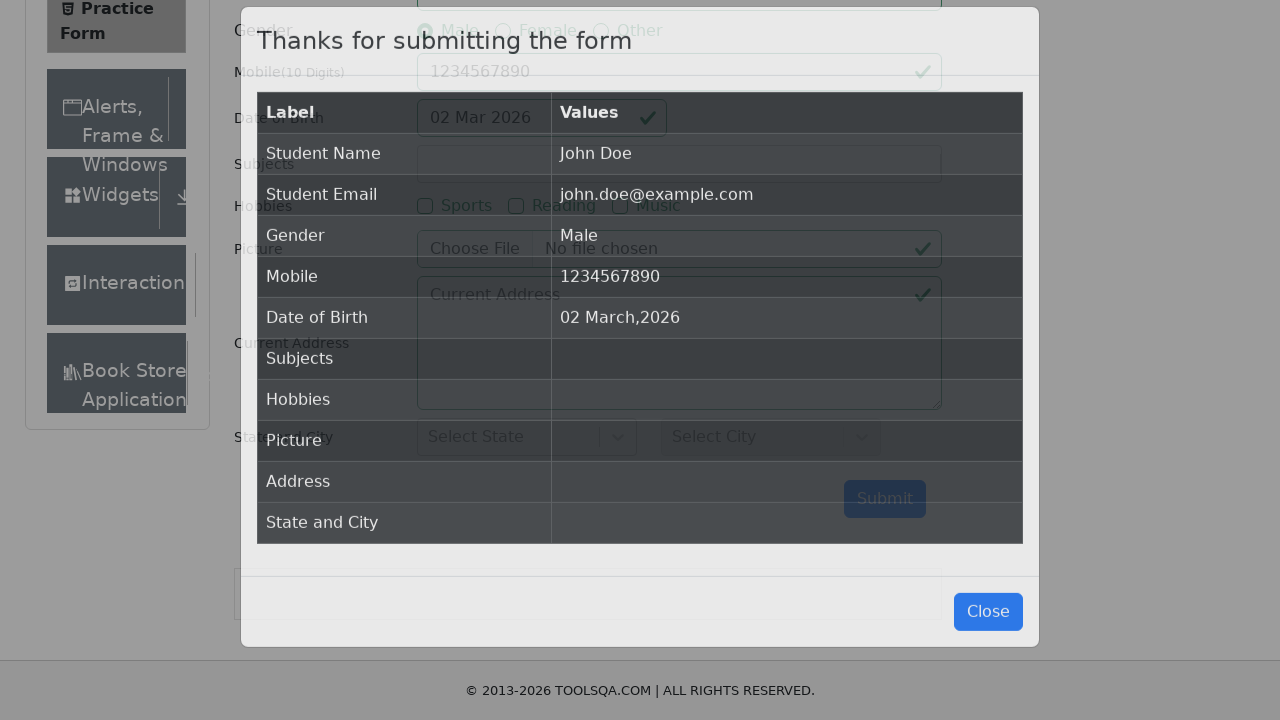

Submission confirmation modal appeared
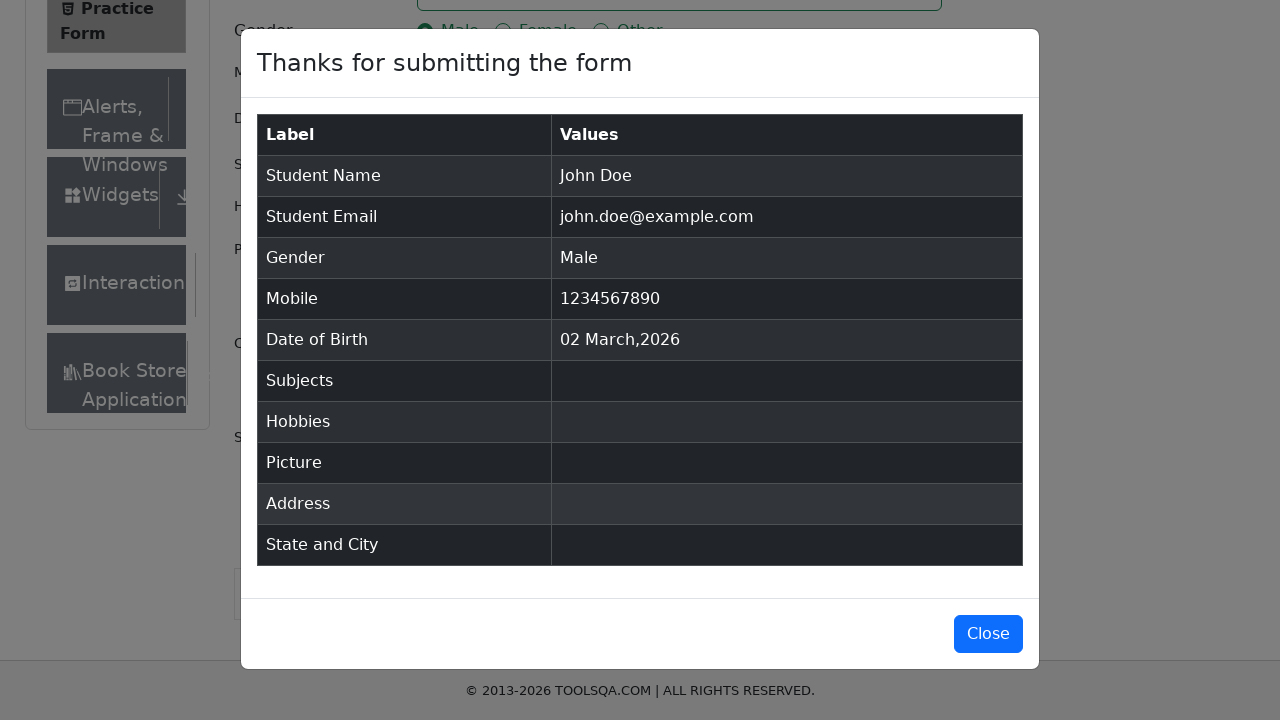

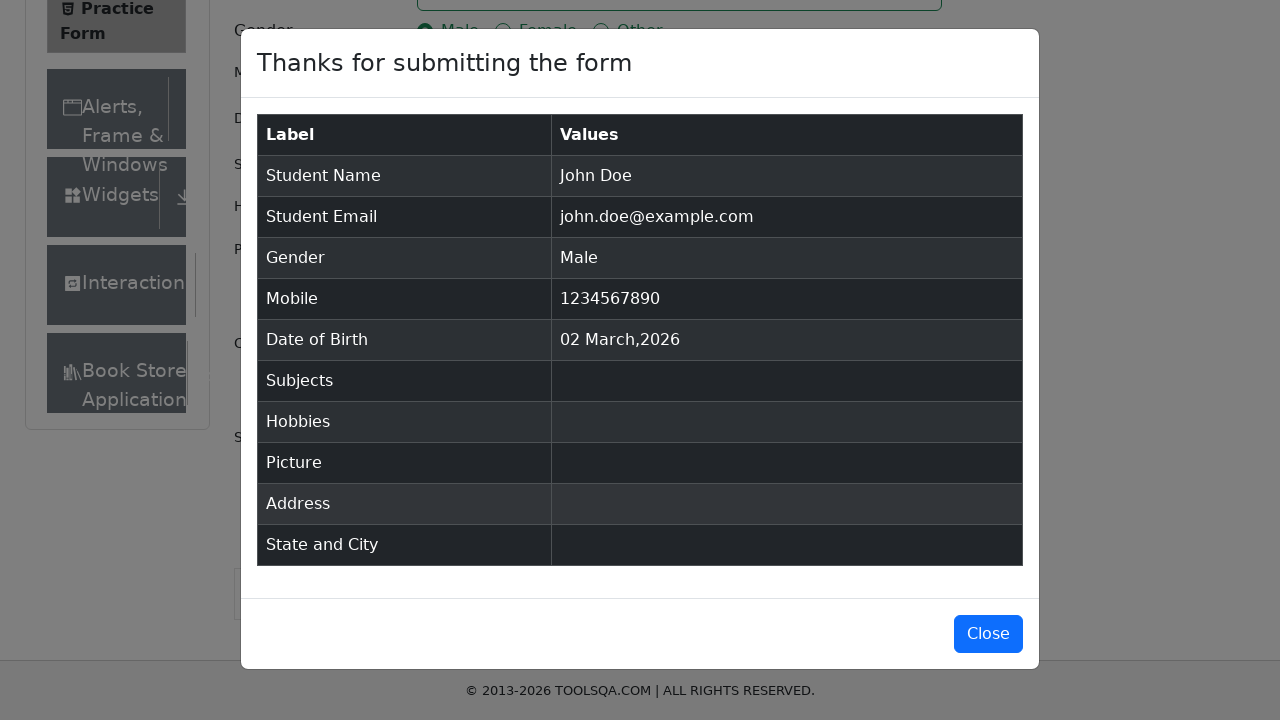